Tests that the Due column in table 1 can be sorted in descending order by clicking the column header twice and verifying the values are sorted correctly

Starting URL: http://the-internet.herokuapp.com/tables

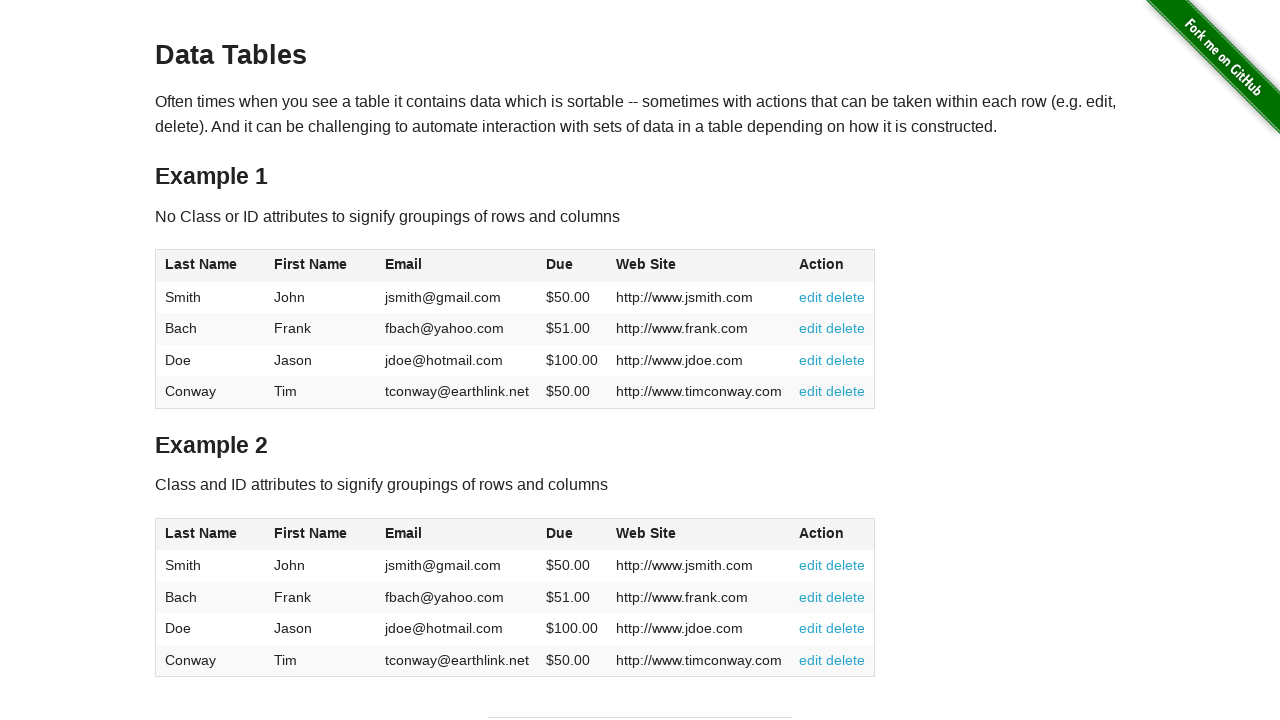

Clicked Due column header (4th column) first time for ascending sort at (572, 266) on #table1 thead tr th:nth-of-type(4)
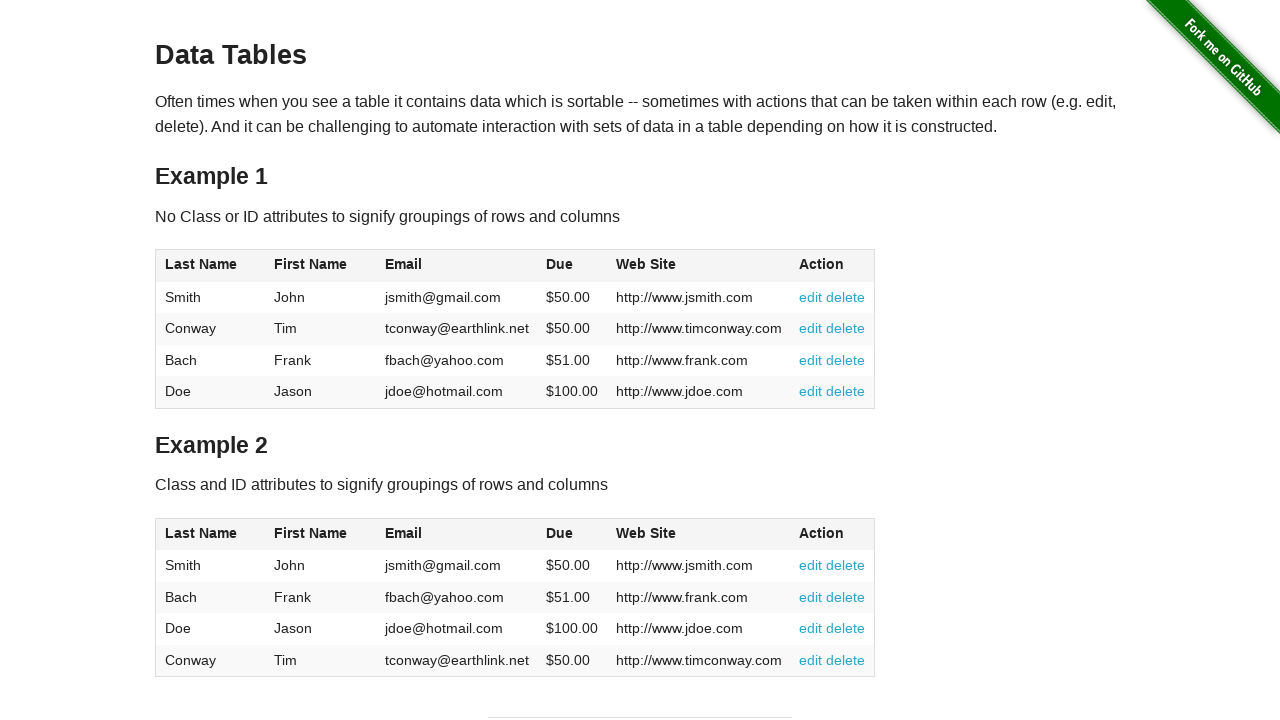

Clicked Due column header second time for descending sort at (572, 266) on #table1 thead tr th:nth-of-type(4)
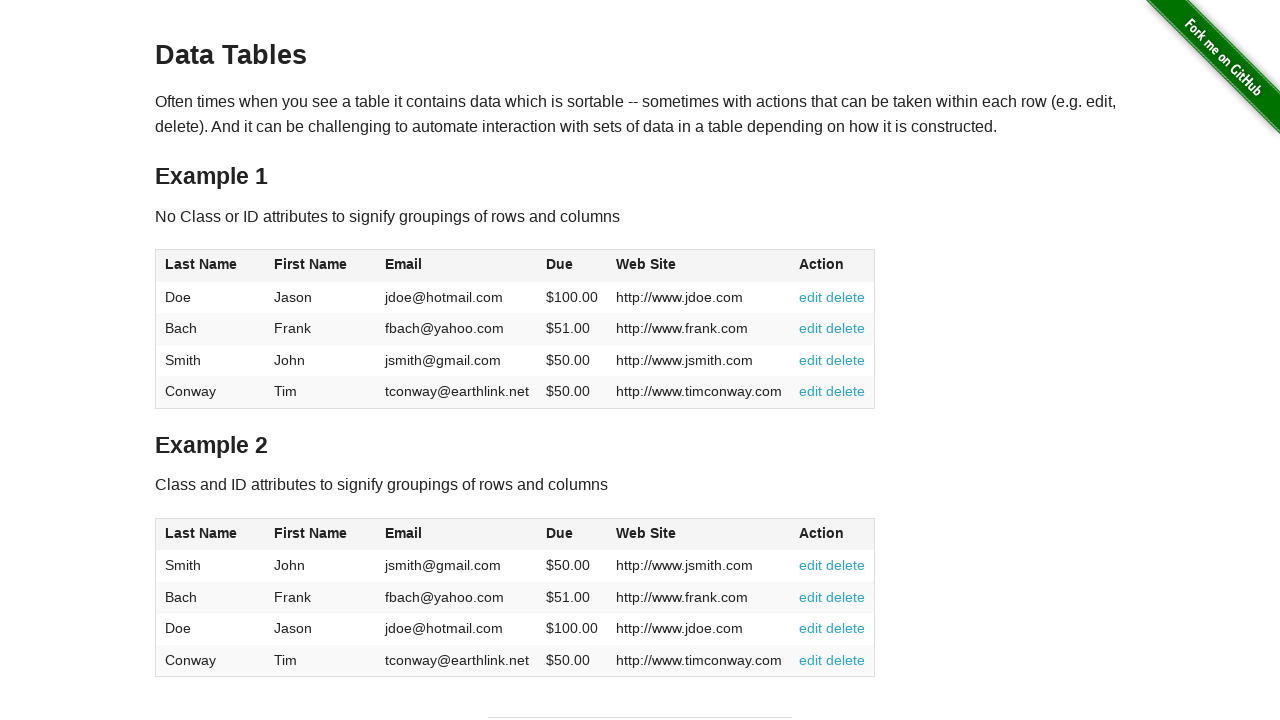

Table values loaded after sorting
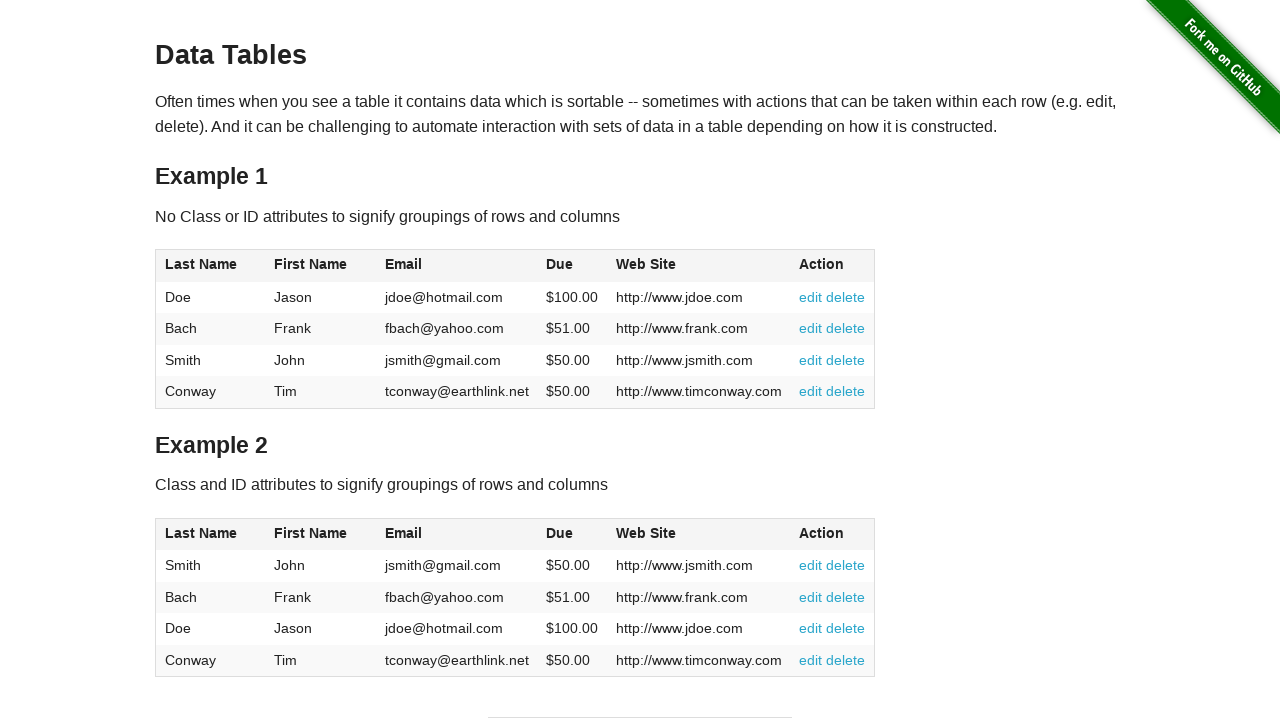

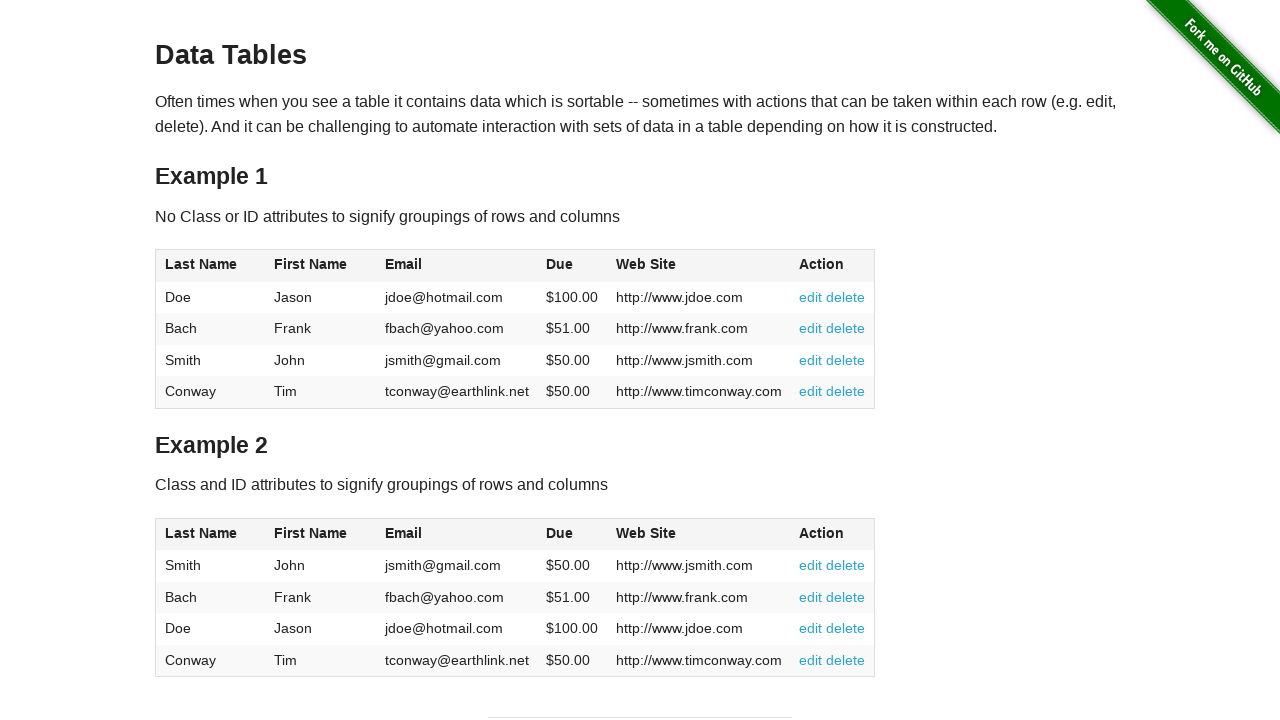